Tests checkbox functionality by clicking a randomly selected checkbox

Starting URL: https://codenboxautomationlab.com/practice/

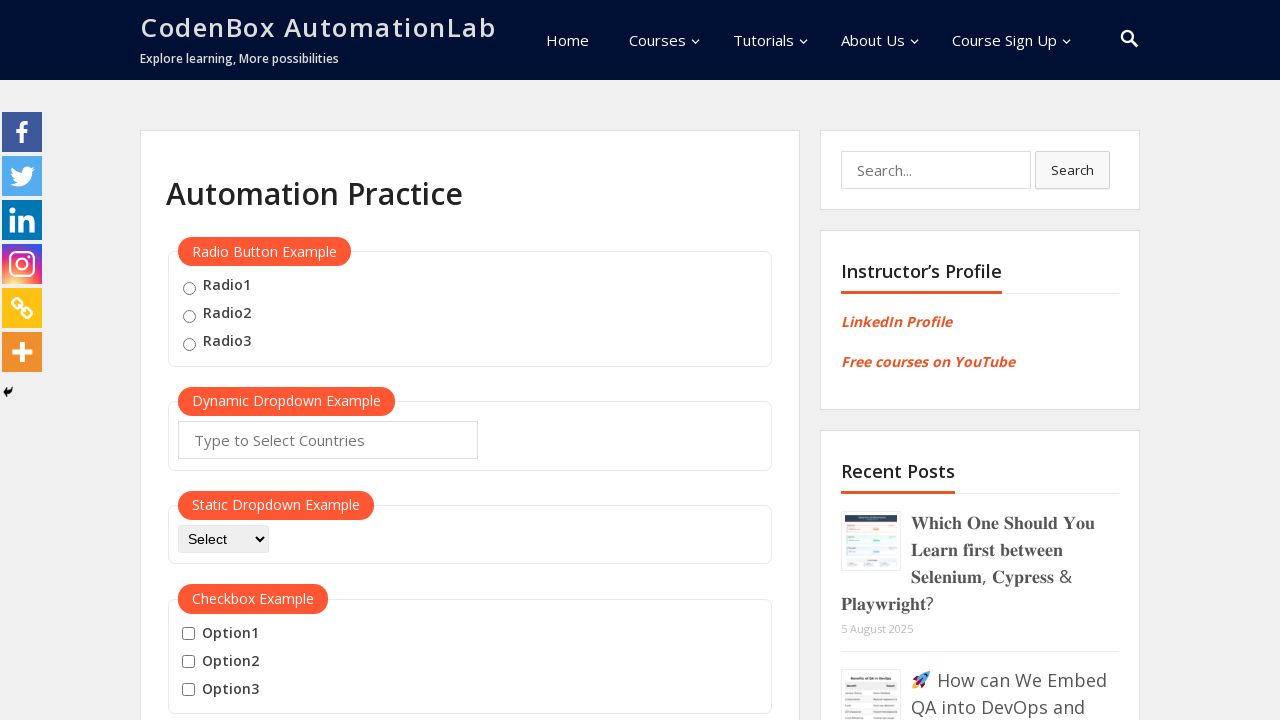

Located all checkboxes on the page
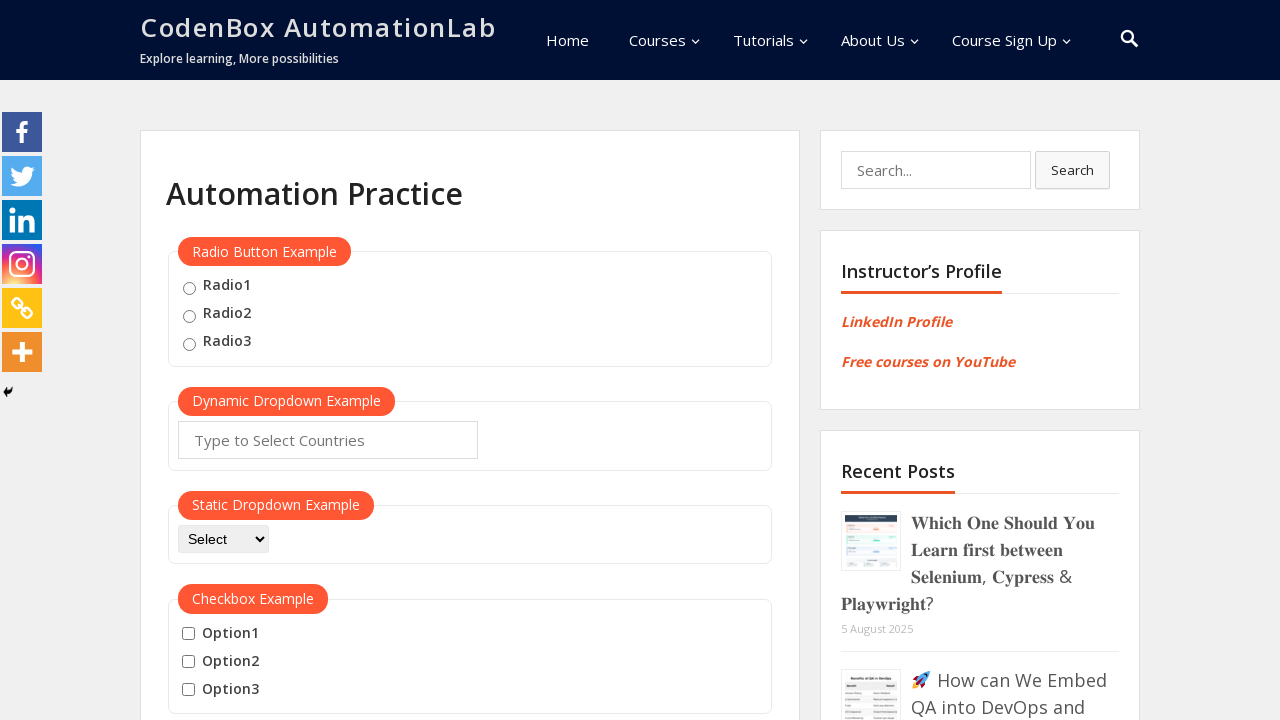

Selected random checkbox at index 2
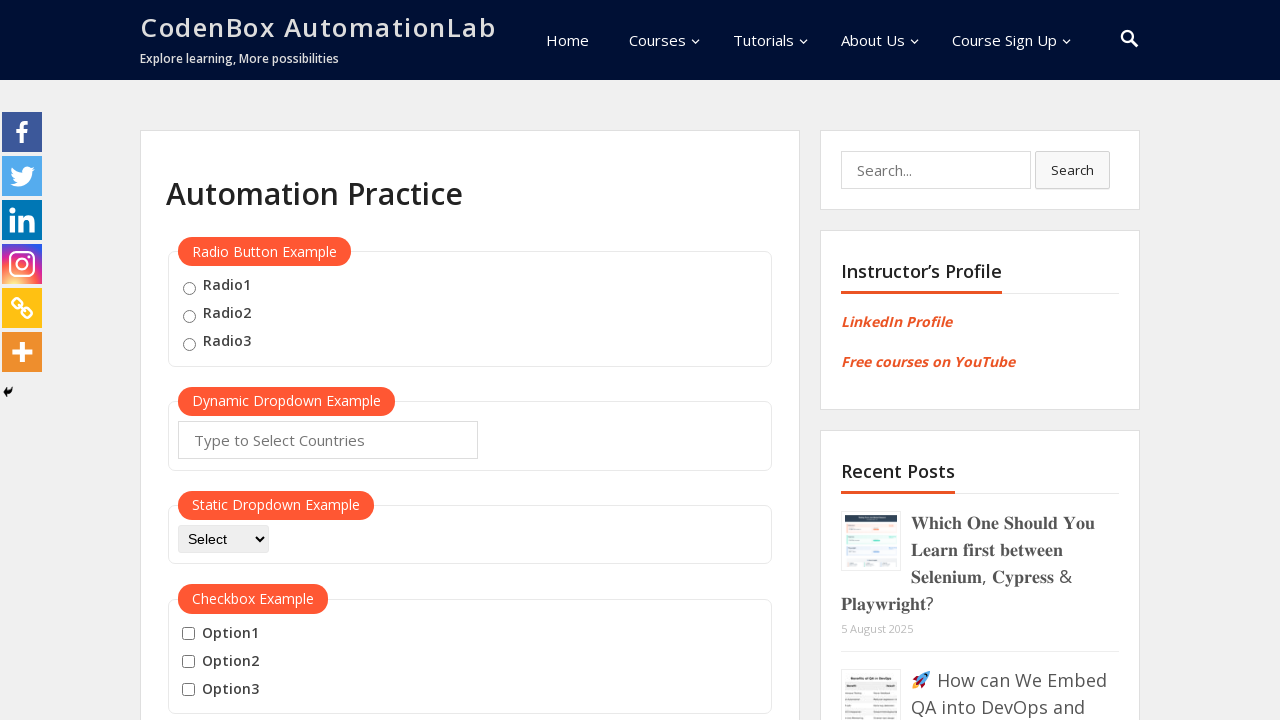

Clicked randomly selected checkbox at index 2 at (188, 690) on input[type='checkbox'] >> nth=2
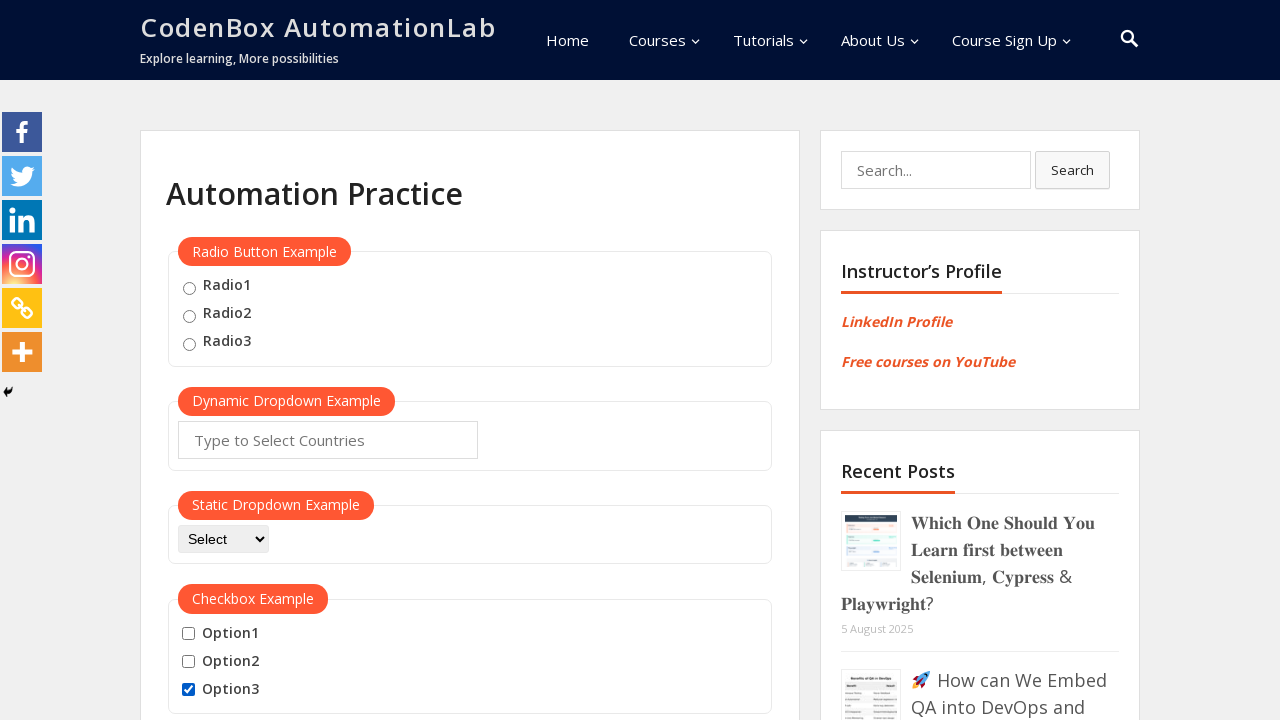

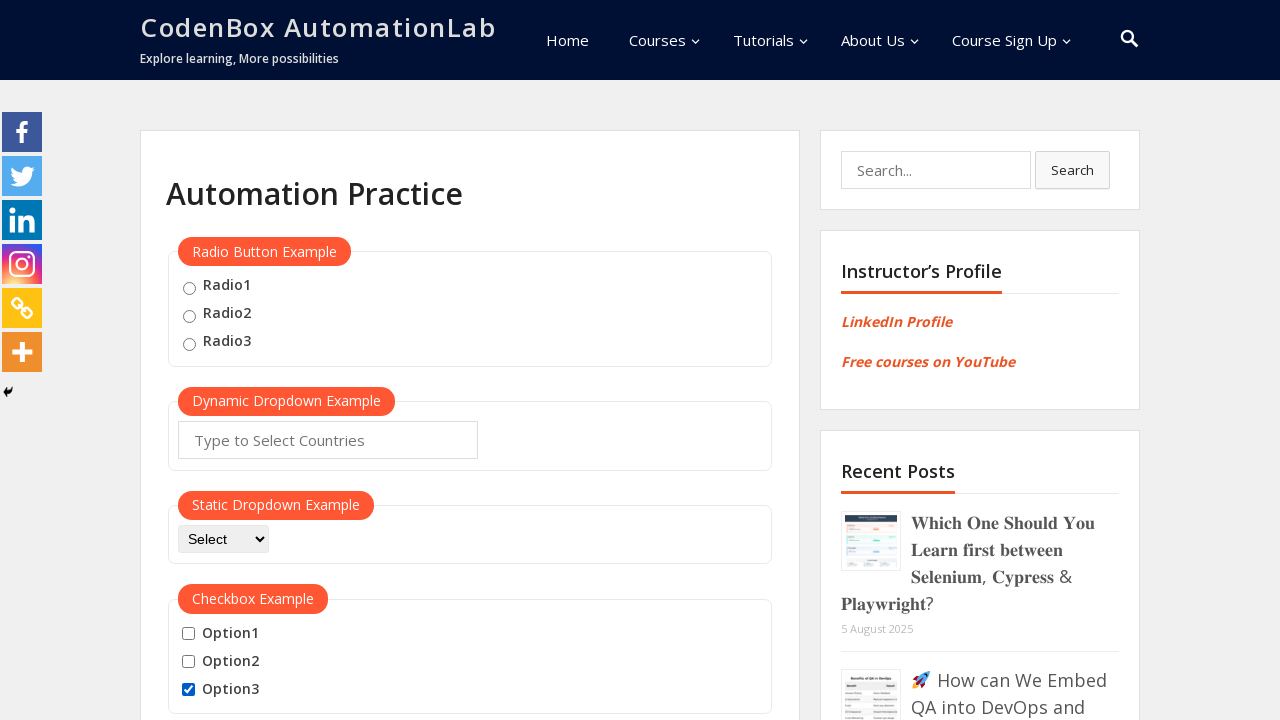